Verifies a product table has the expected number of columns and rows, then selects a specific product (Tablet) from the table by clicking its checkbox.

Starting URL: https://testautomationpractice.blogspot.com/

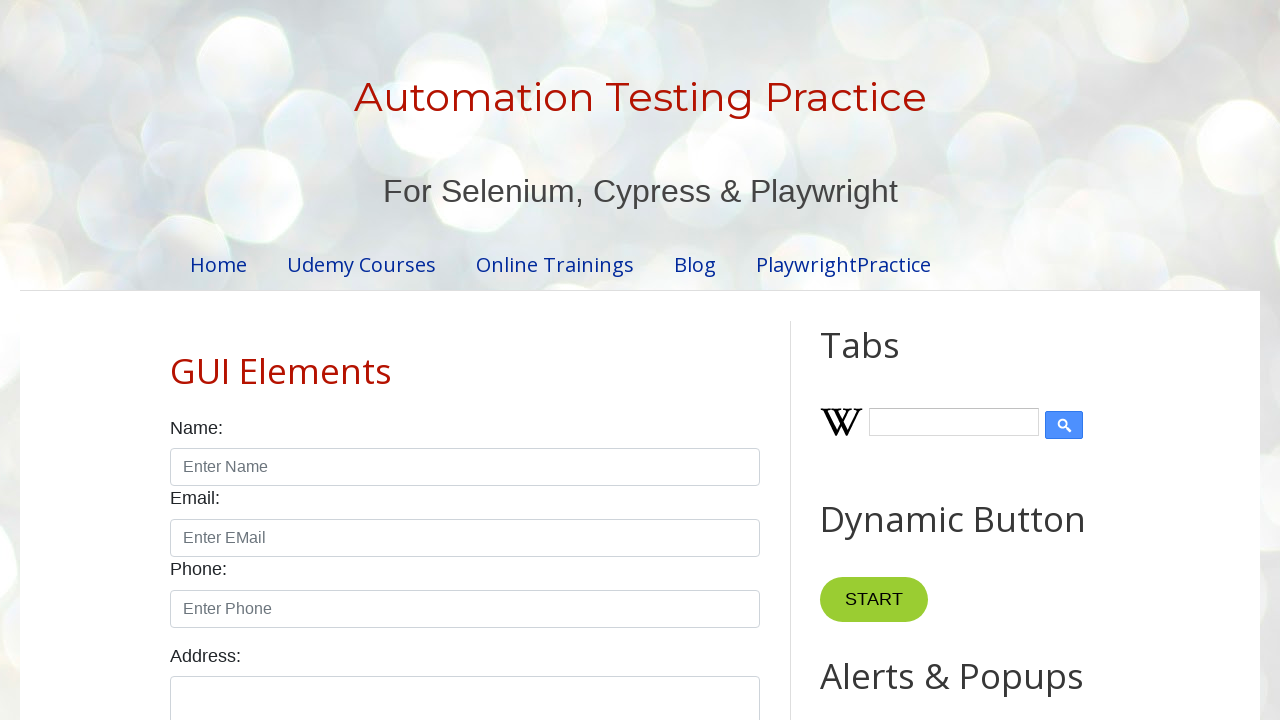

Waited for product table to load
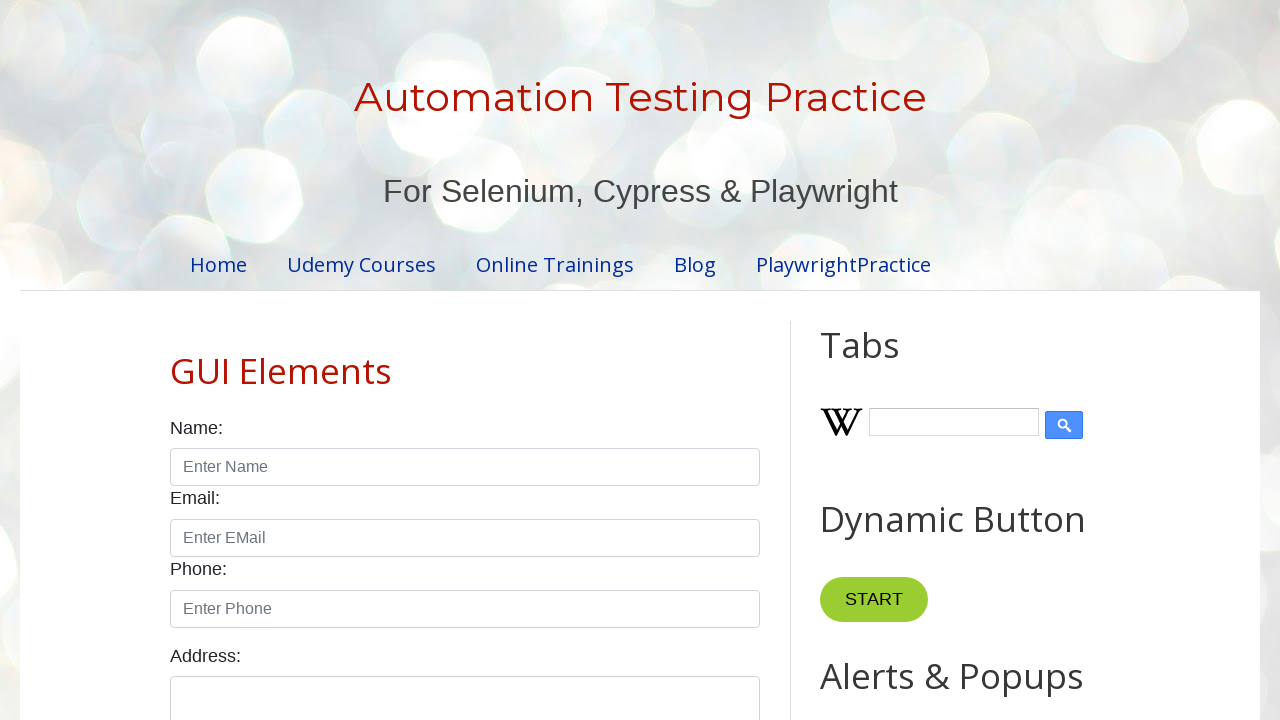

Located table header columns
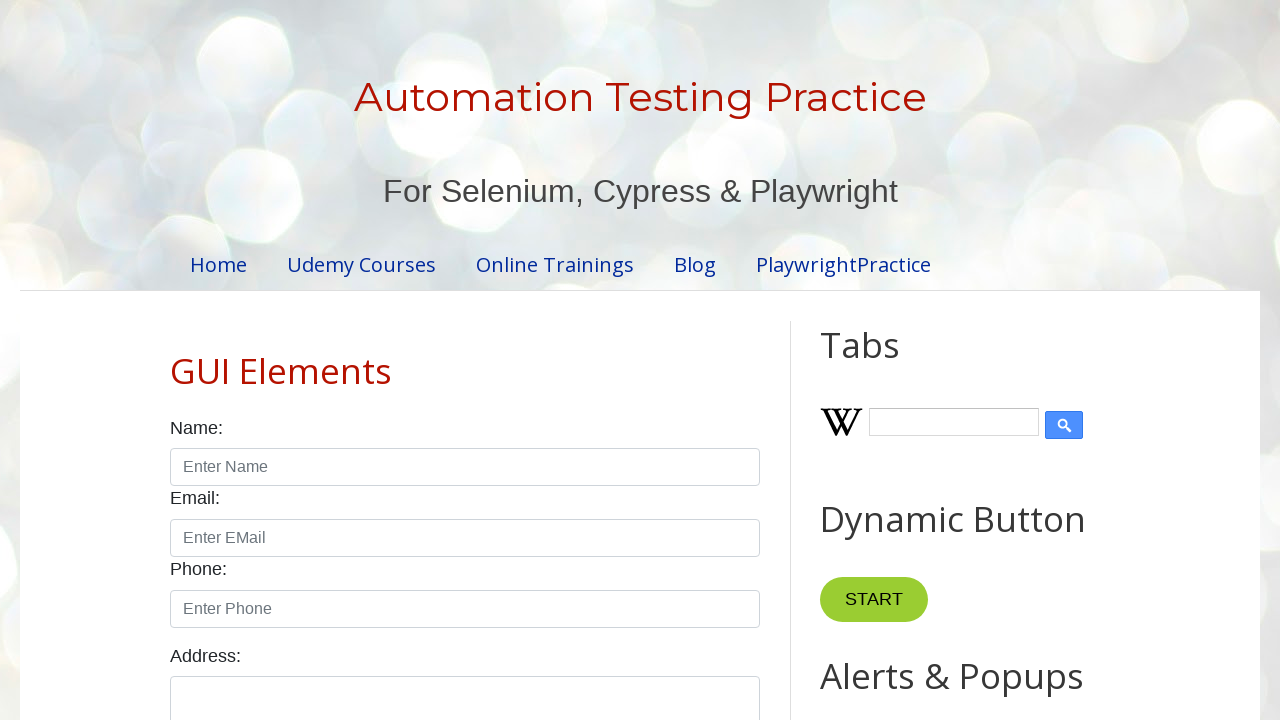

Located table body rows
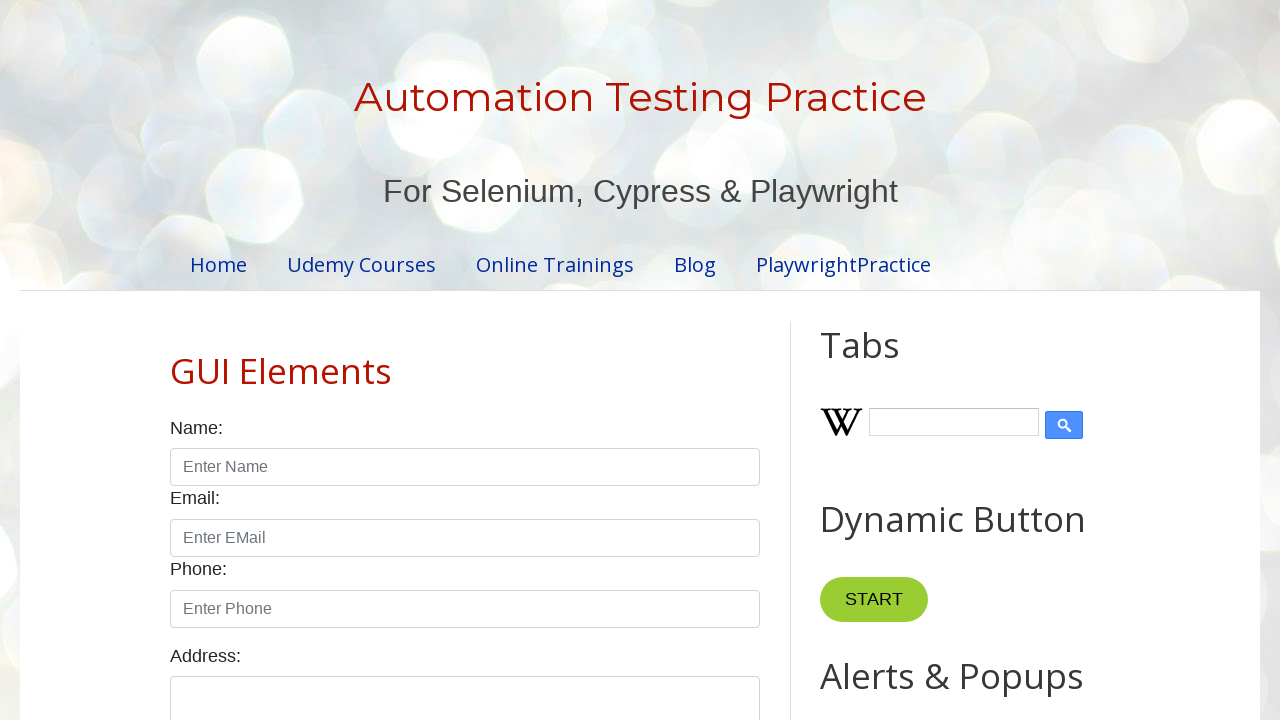

Found table row containing 'Tablet'
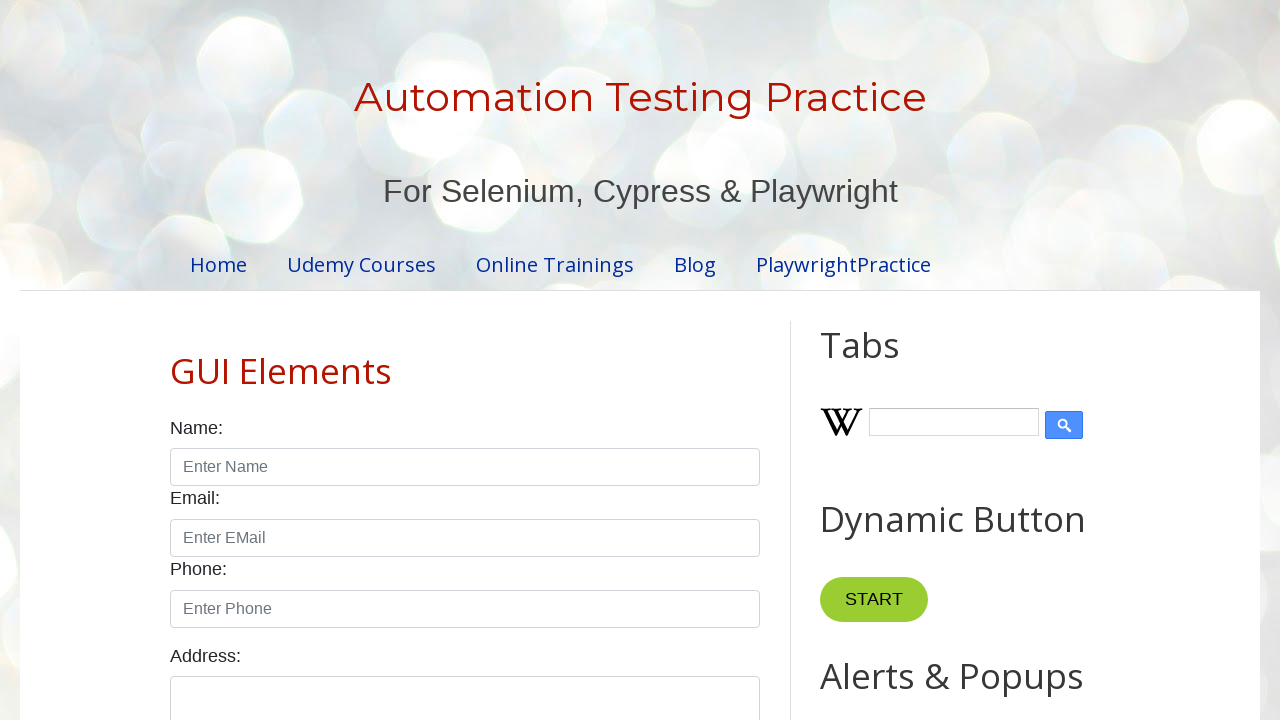

Clicked checkbox to select Tablet product at (651, 360) on #productTable >> tbody tr >> internal:has-text="Tablet"i >> internal:has="td" >>
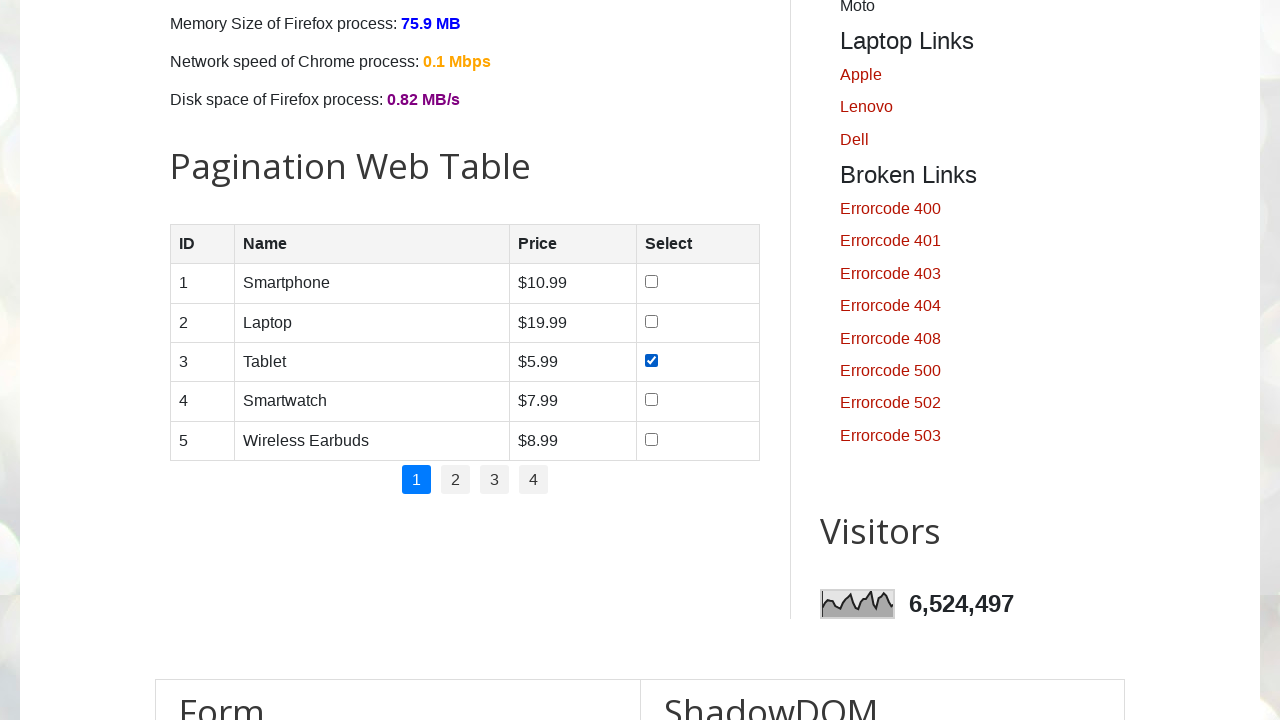

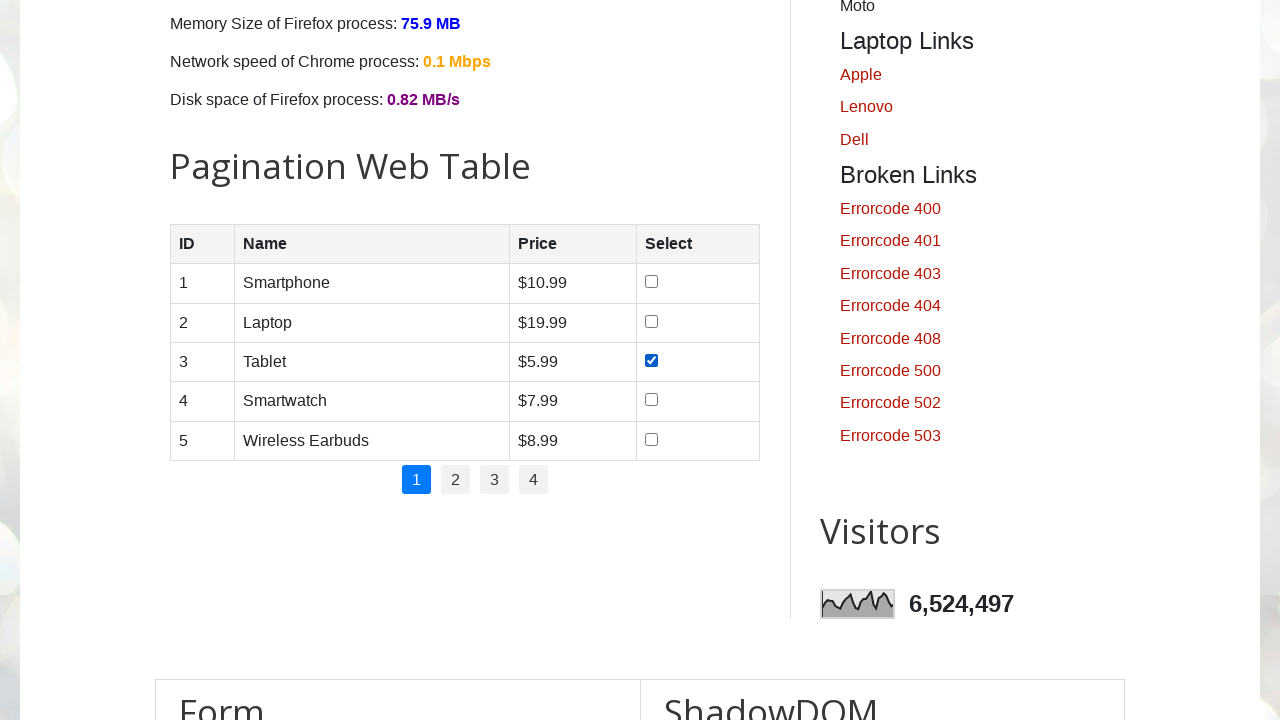